Tests explicit wait functionality by clicking a button that starts a timer and waiting for an element to become visible

Starting URL: http://seleniumpractise.blogspot.com/2016/08/how-to-use-explicit-wait-in-selenium.html

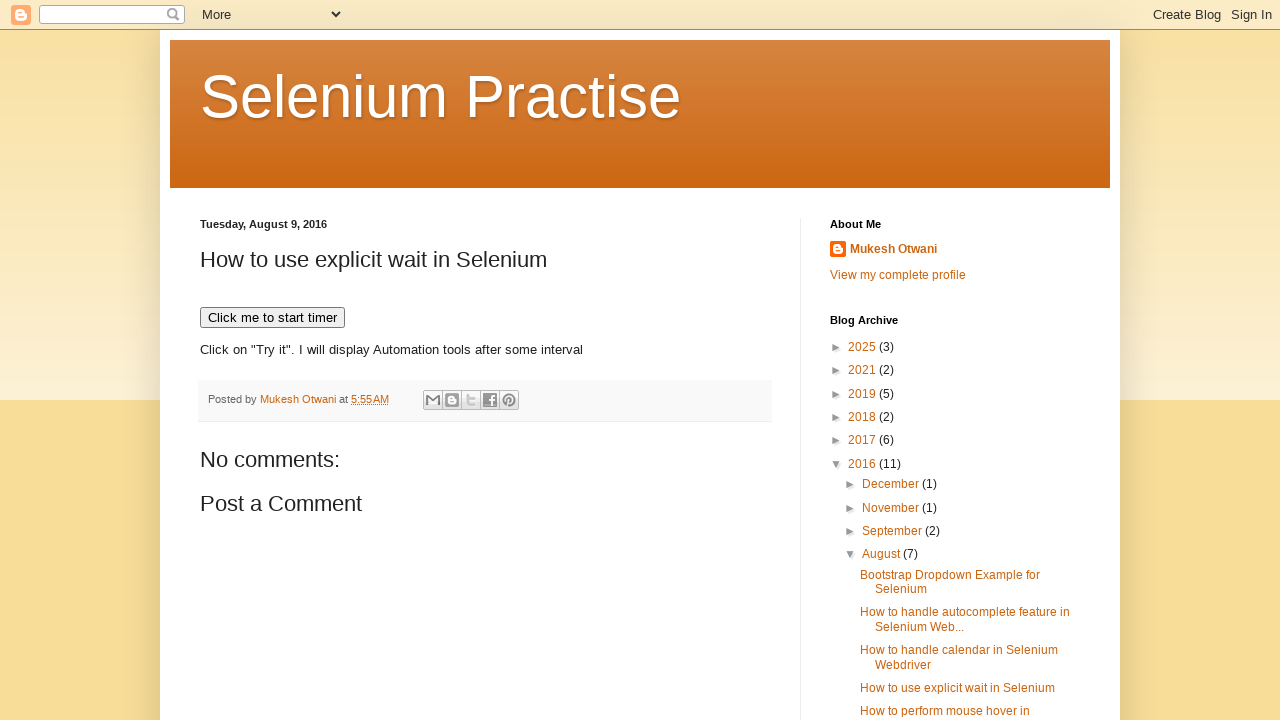

Clicked button to start timer at (272, 318) on xpath=//button[contains(text(),'Click me to start timer')]
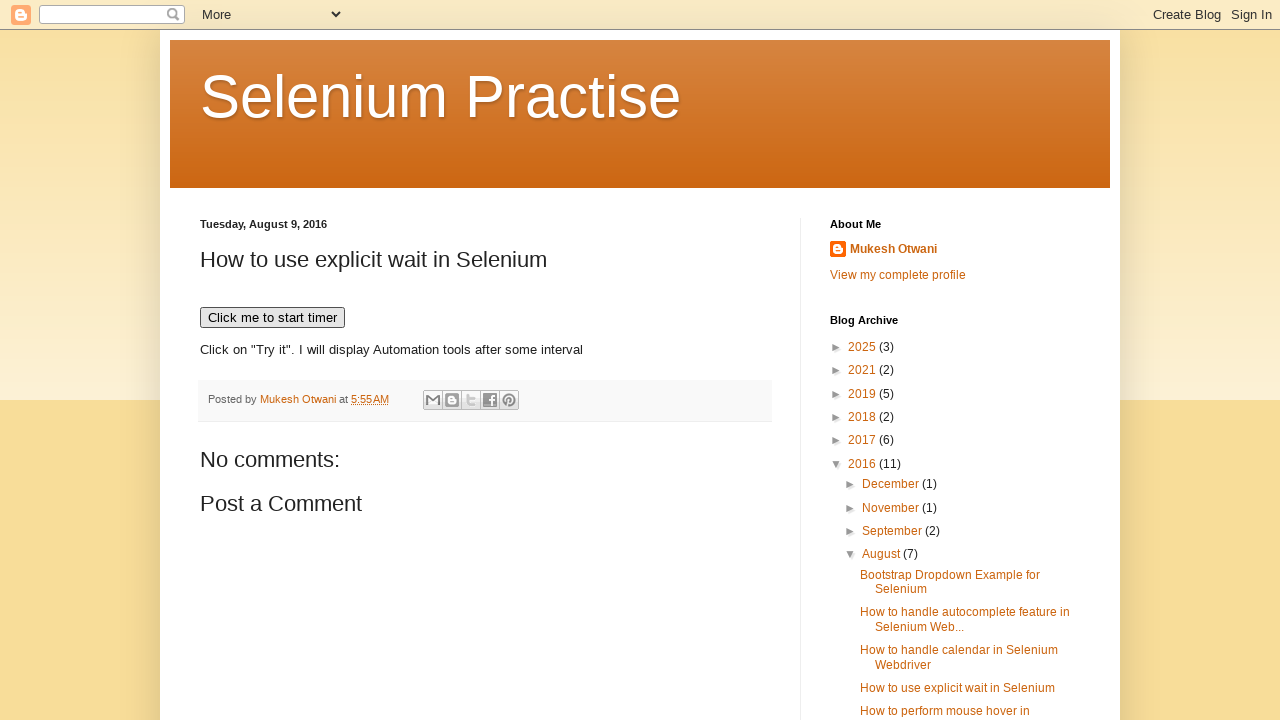

Waited for WebDriver text to become visible (explicit wait completed)
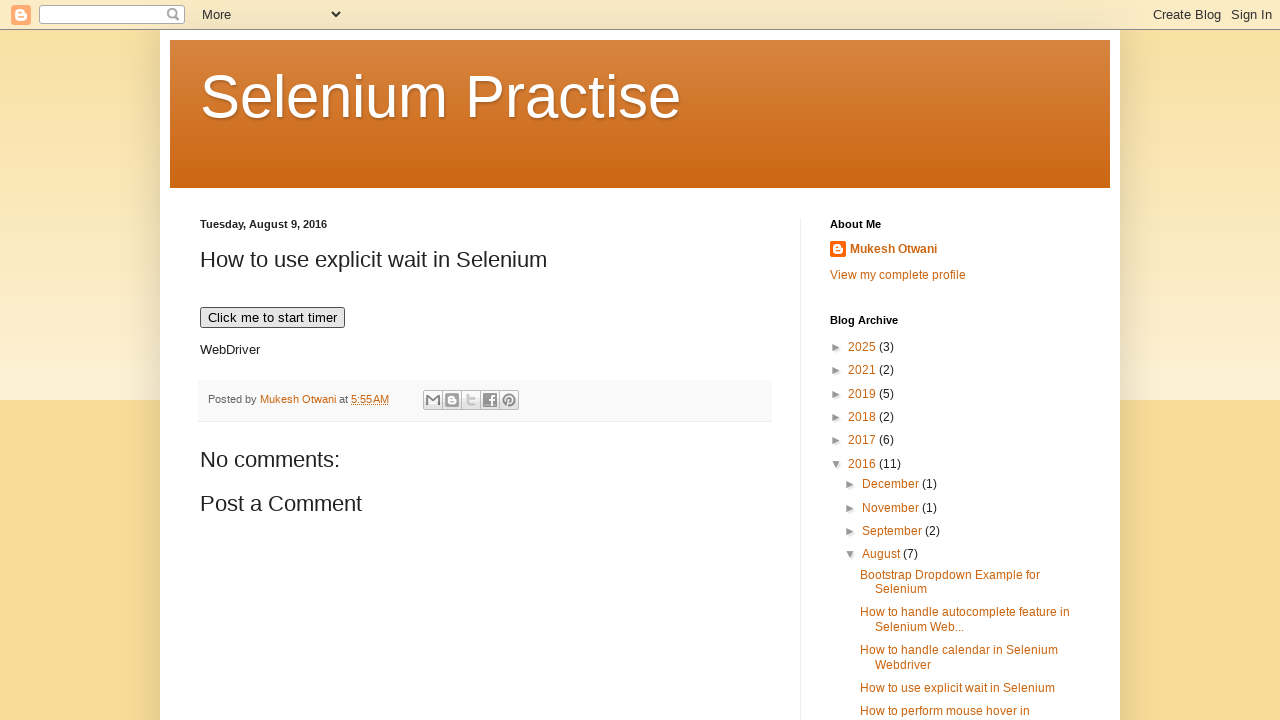

Located WebDriver element
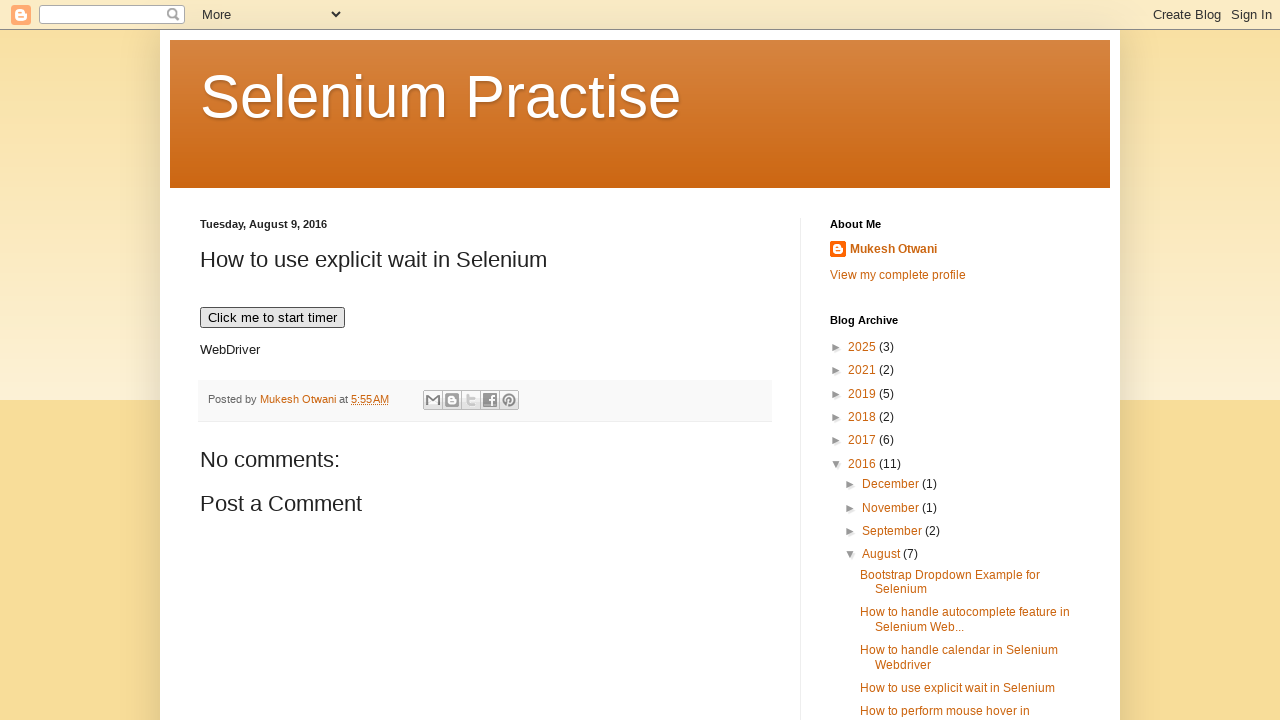

Verified that WebDriver element is displayed
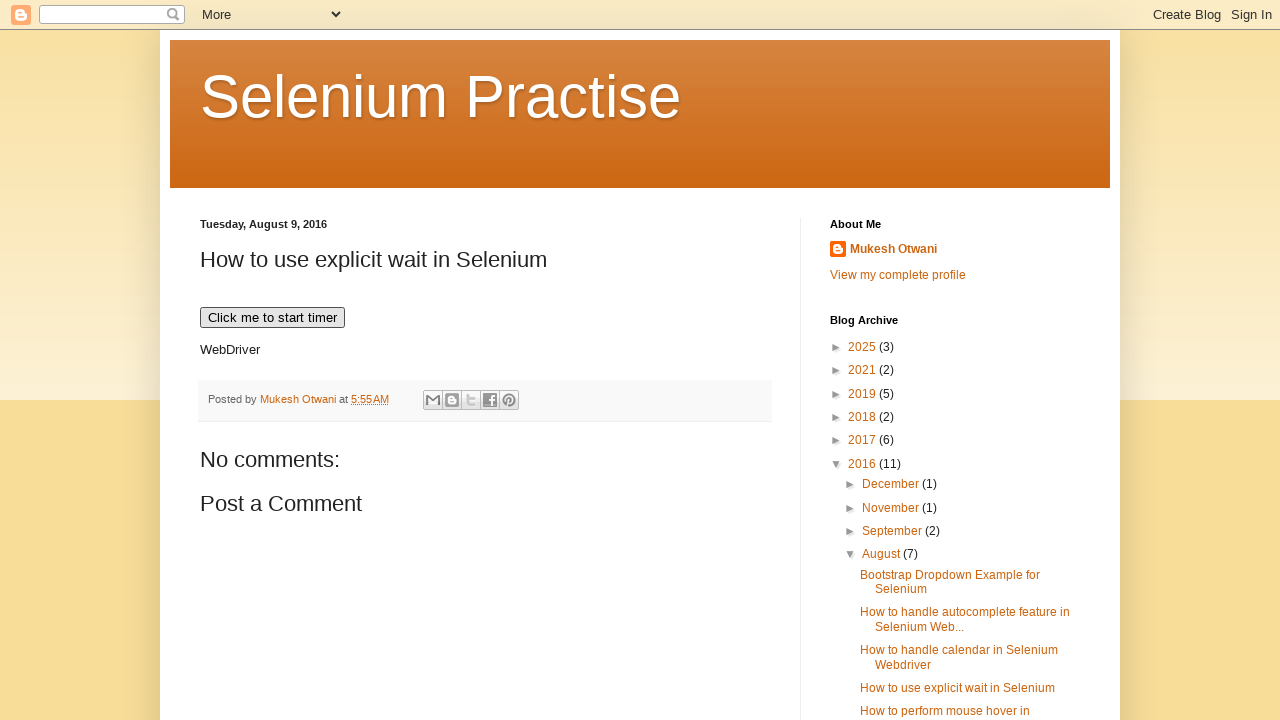

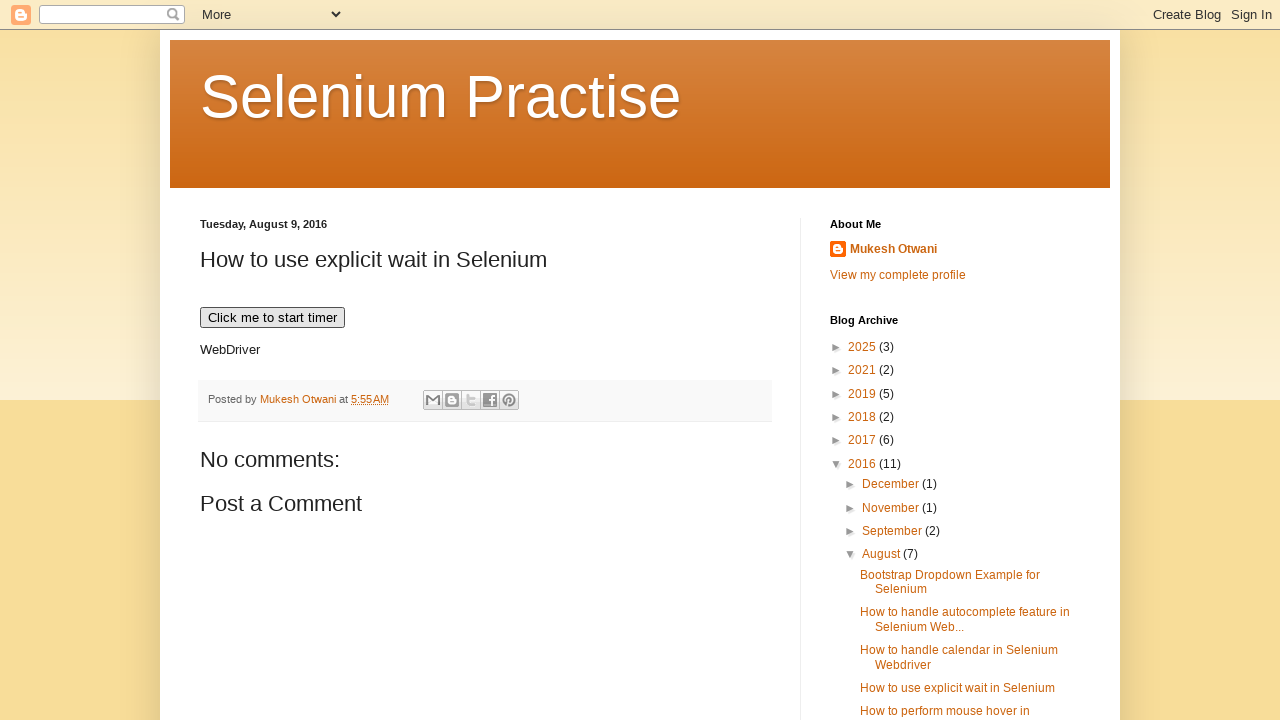